Tests that an image element loads properly on the page

Starting URL: https://bonigarcia.dev/selenium-webdriver-java/loading-images.html

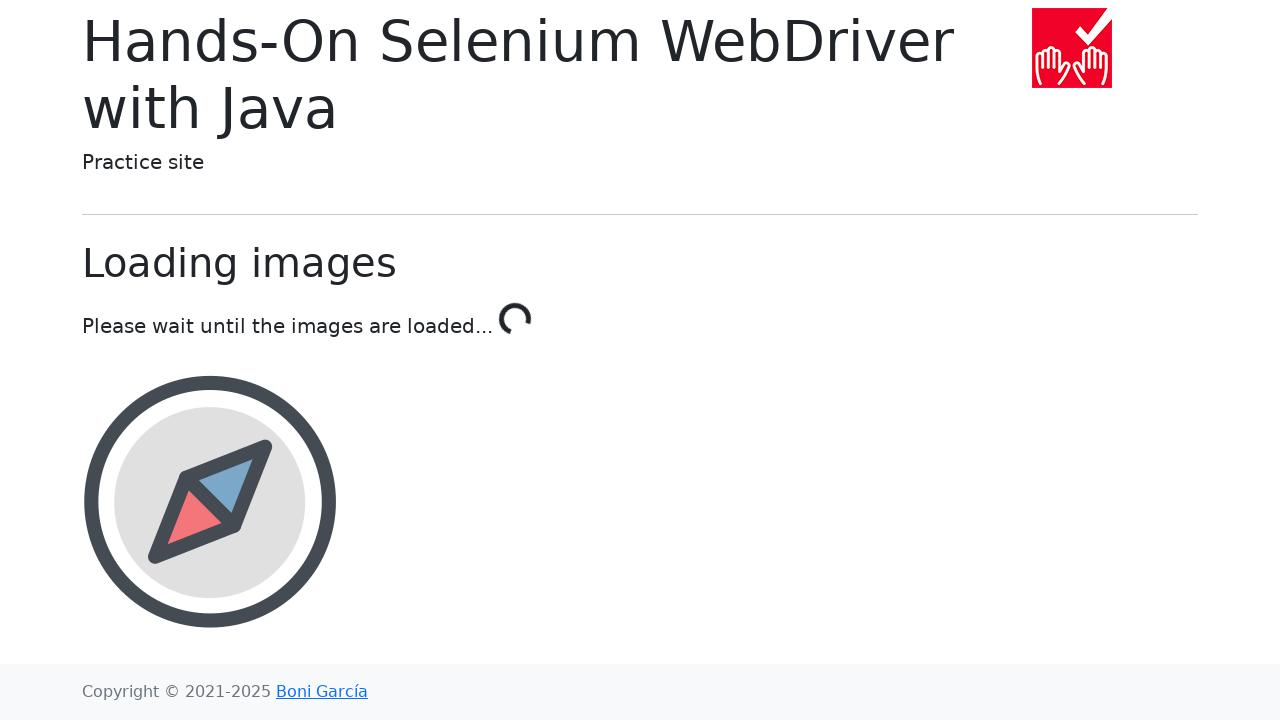

Waited for landscape image element to load
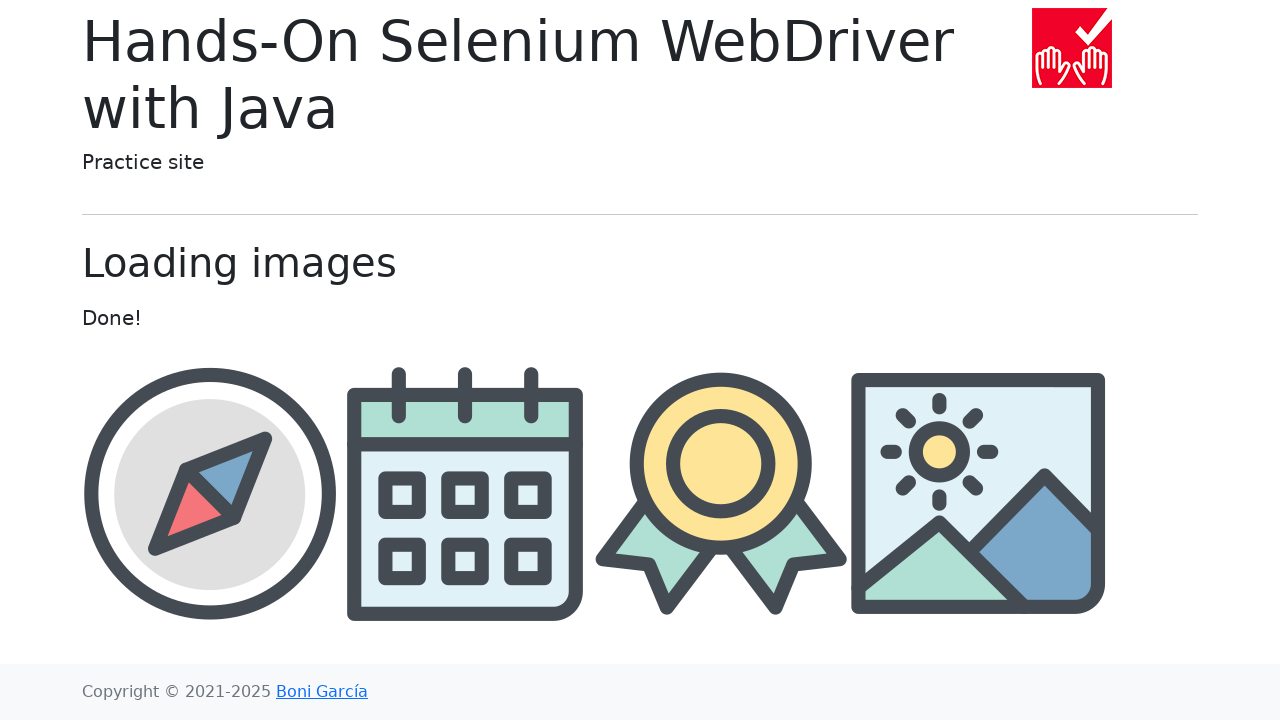

Located the landscape image element
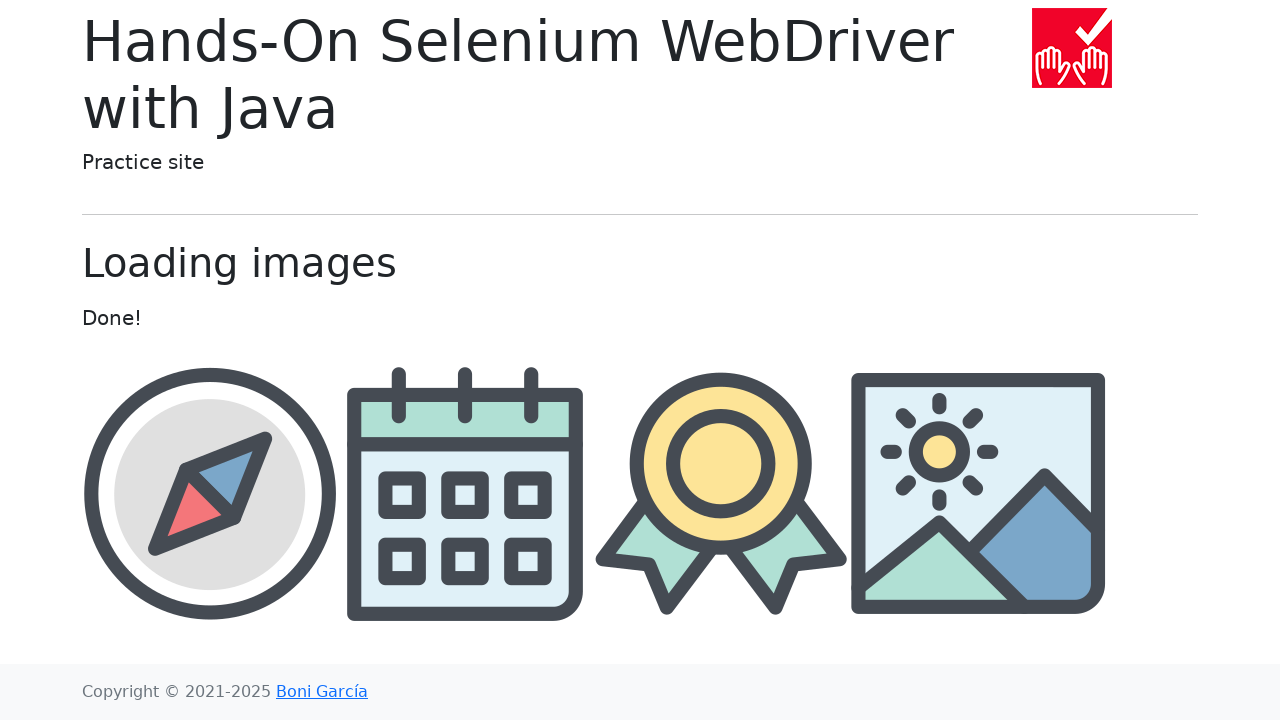

Verified that the landscape image is visible on the page
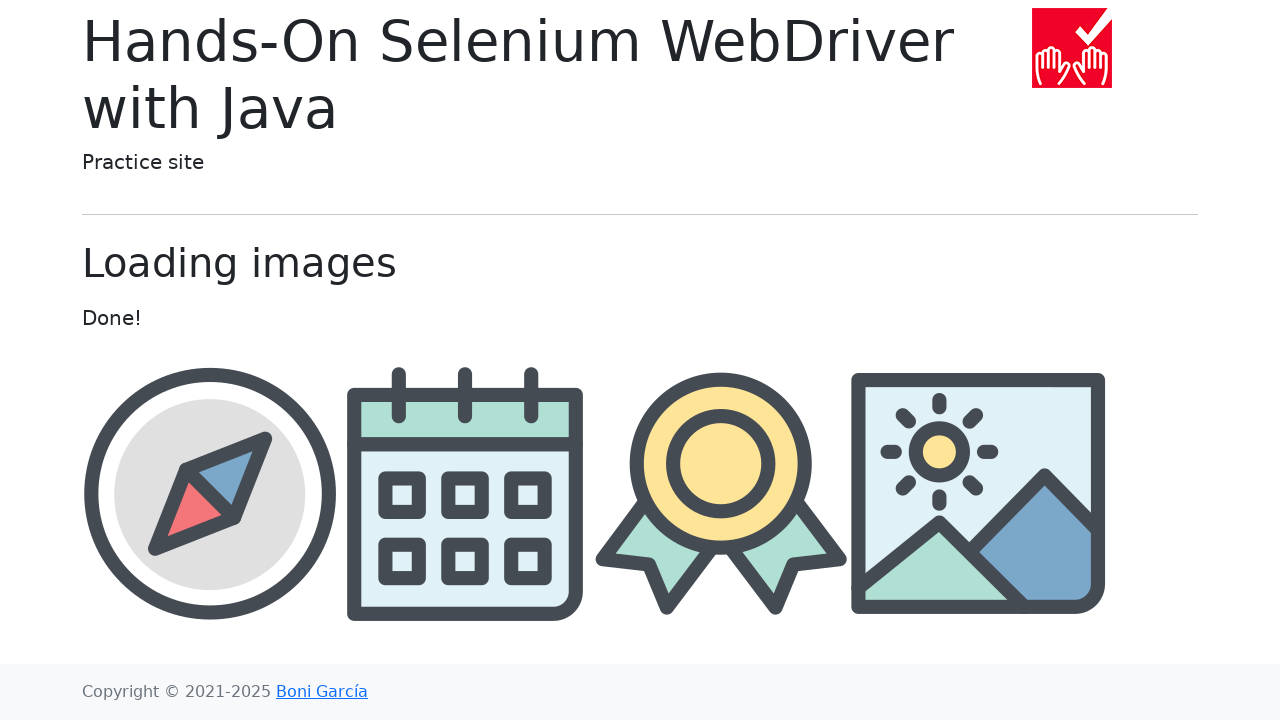

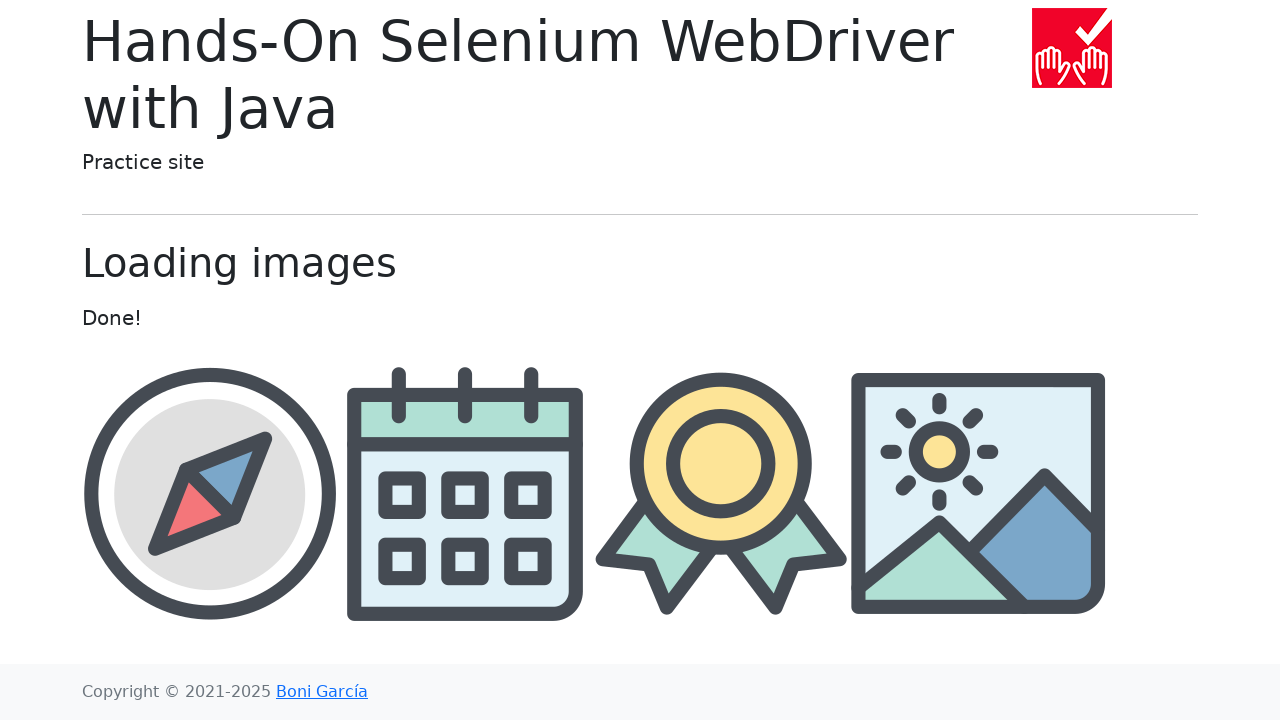